Tests marking all todo items as completed using the toggle-all checkbox

Starting URL: https://demo.playwright.dev/todomvc

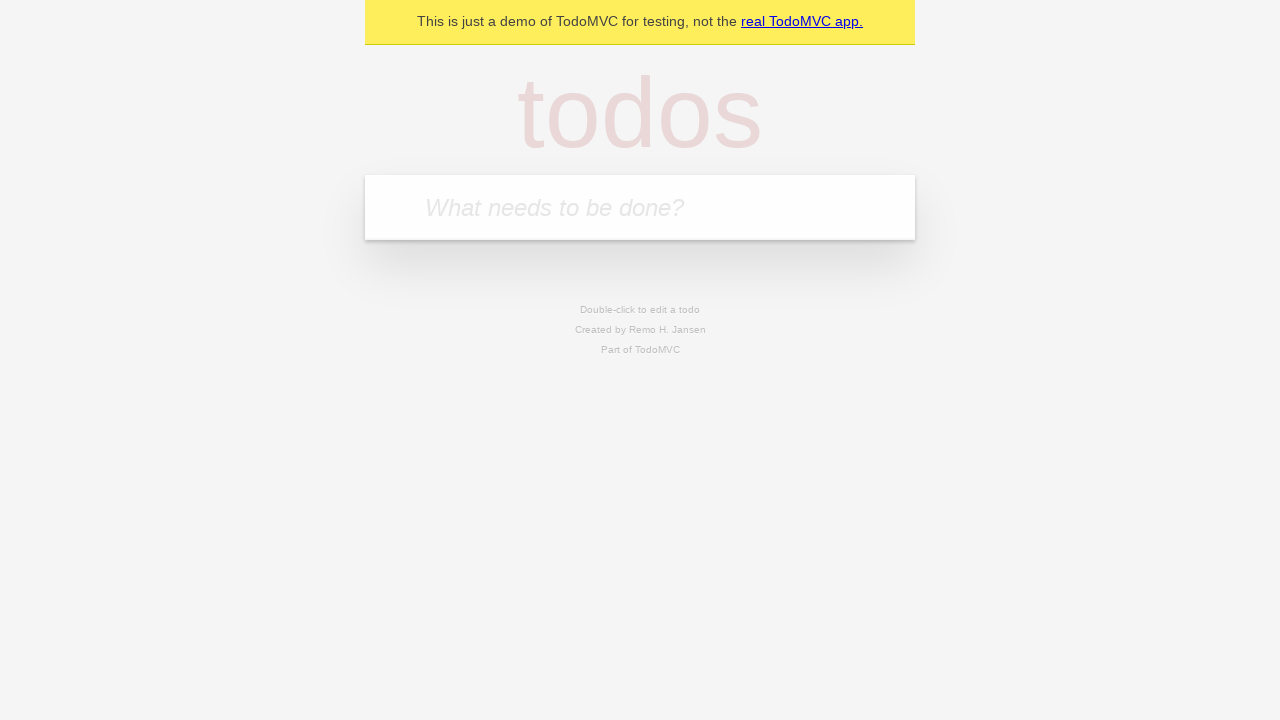

Filled todo input with 'buy some cheese' on internal:attr=[placeholder="What needs to be done?"i]
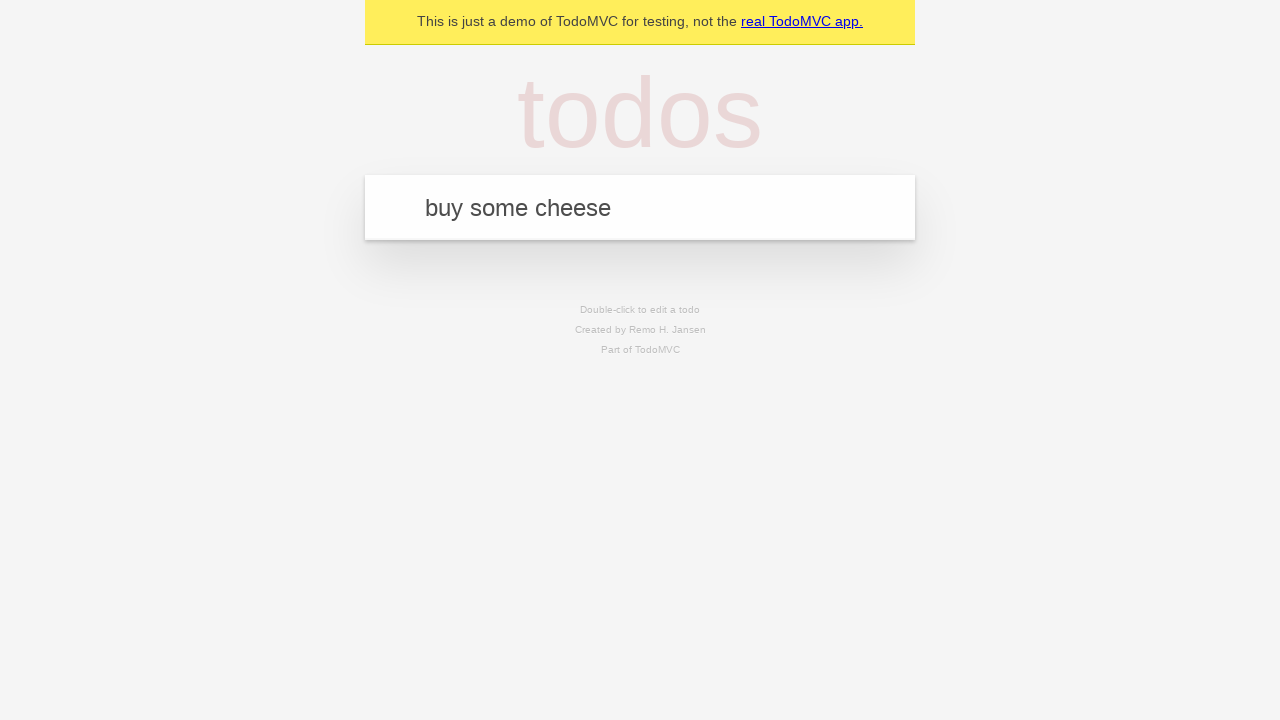

Pressed Enter to create todo 'buy some cheese' on internal:attr=[placeholder="What needs to be done?"i]
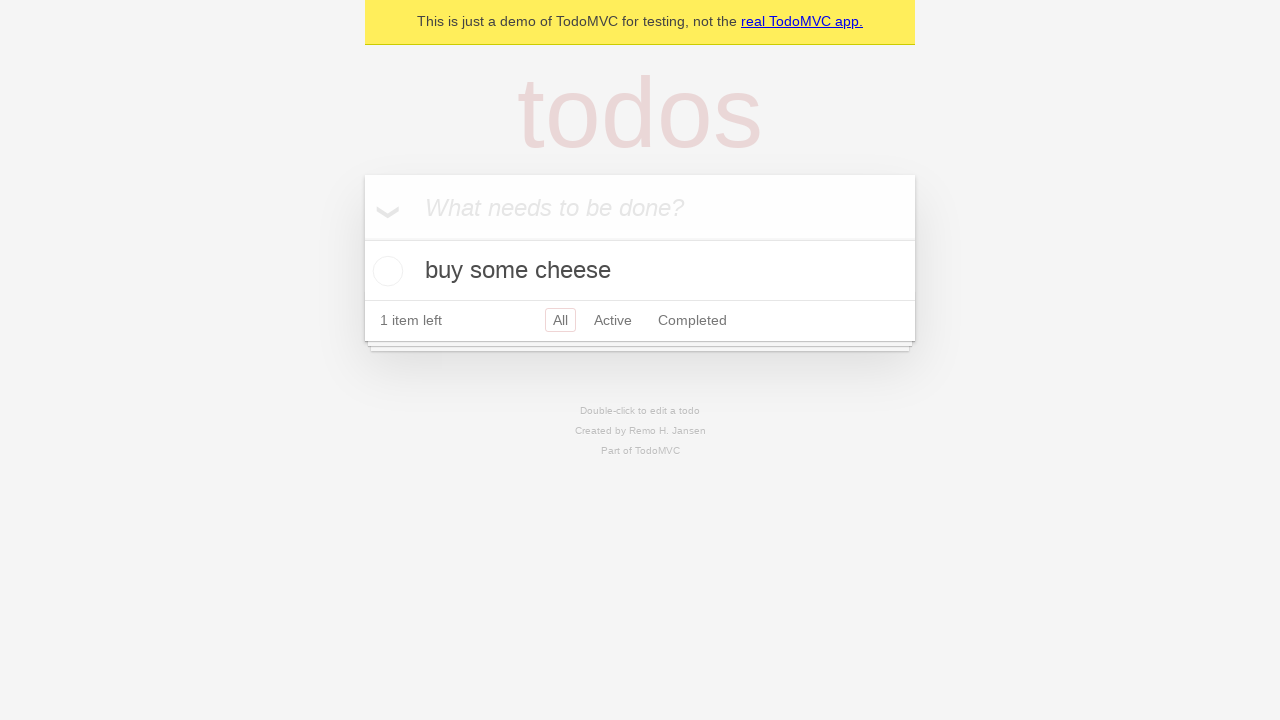

Filled todo input with 'feed the cat' on internal:attr=[placeholder="What needs to be done?"i]
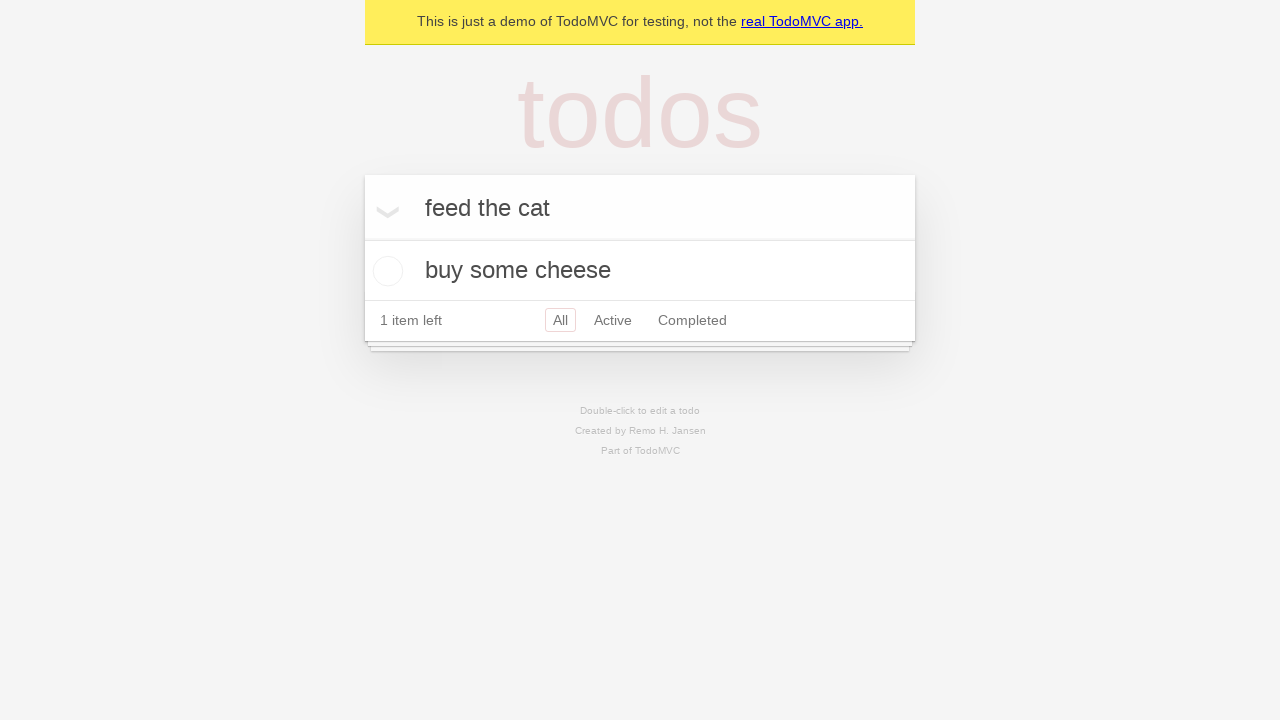

Pressed Enter to create todo 'feed the cat' on internal:attr=[placeholder="What needs to be done?"i]
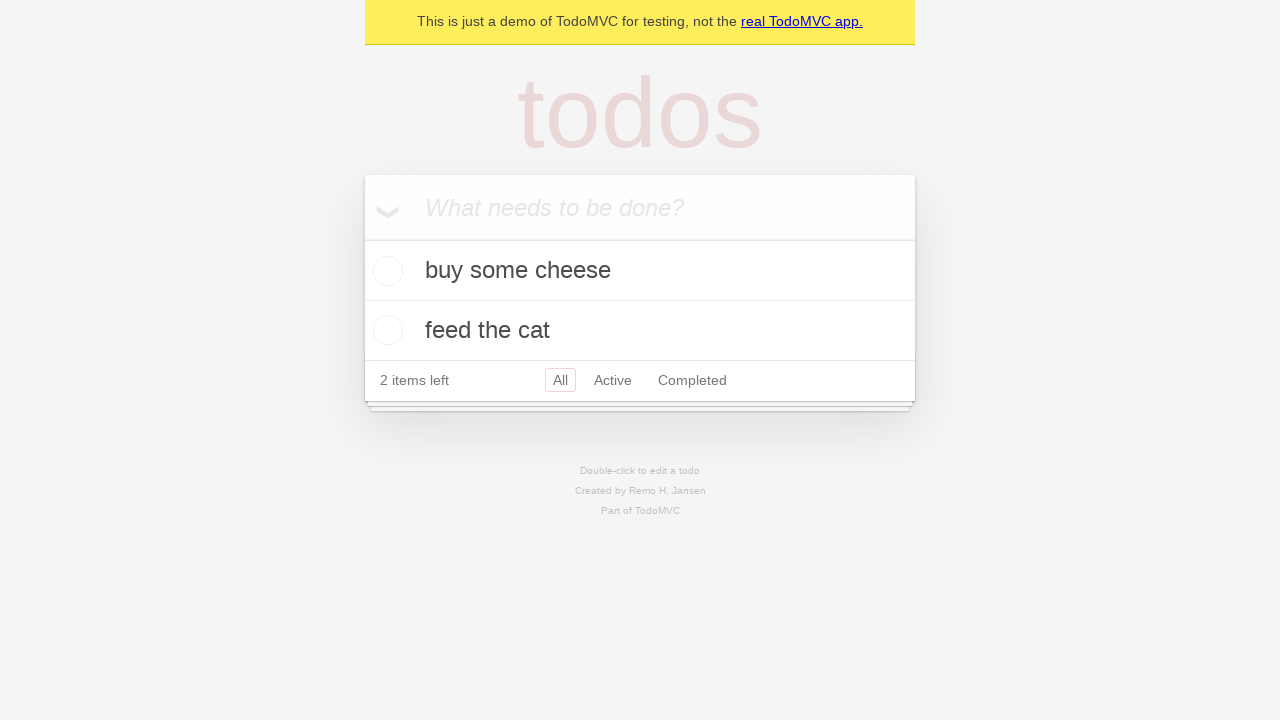

Filled todo input with 'book a doctors appointment' on internal:attr=[placeholder="What needs to be done?"i]
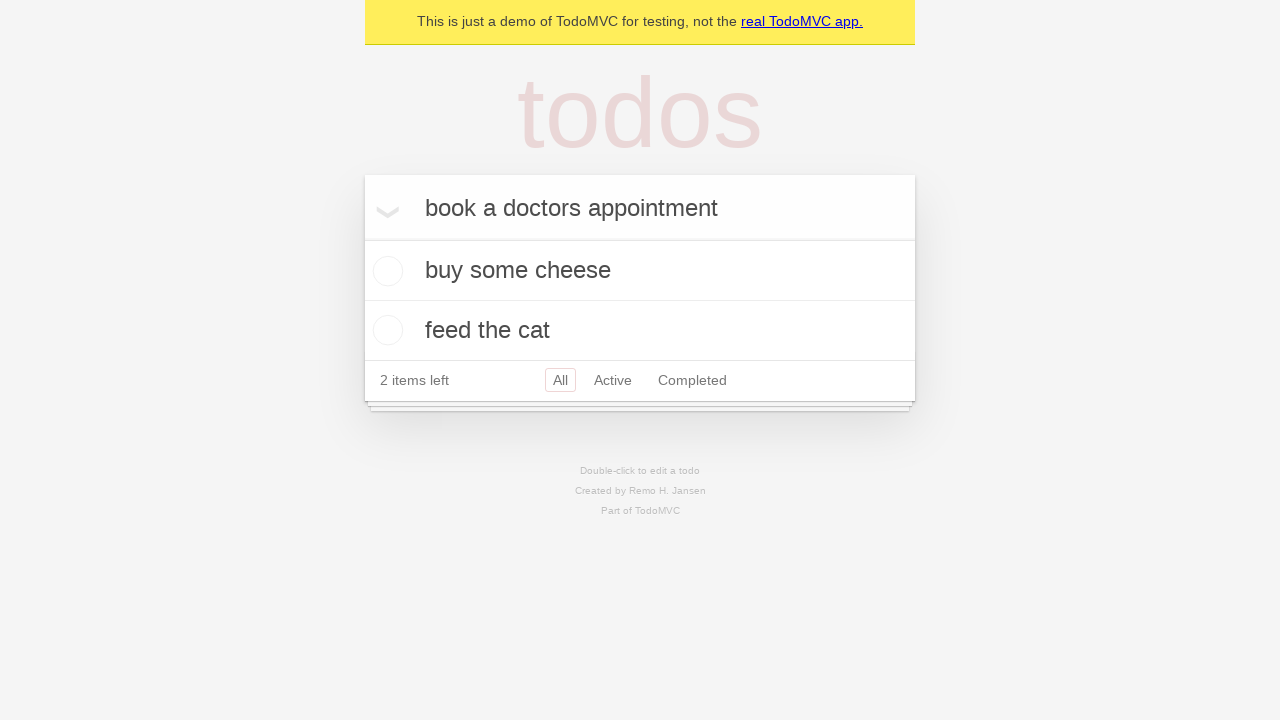

Pressed Enter to create todo 'book a doctors appointment' on internal:attr=[placeholder="What needs to be done?"i]
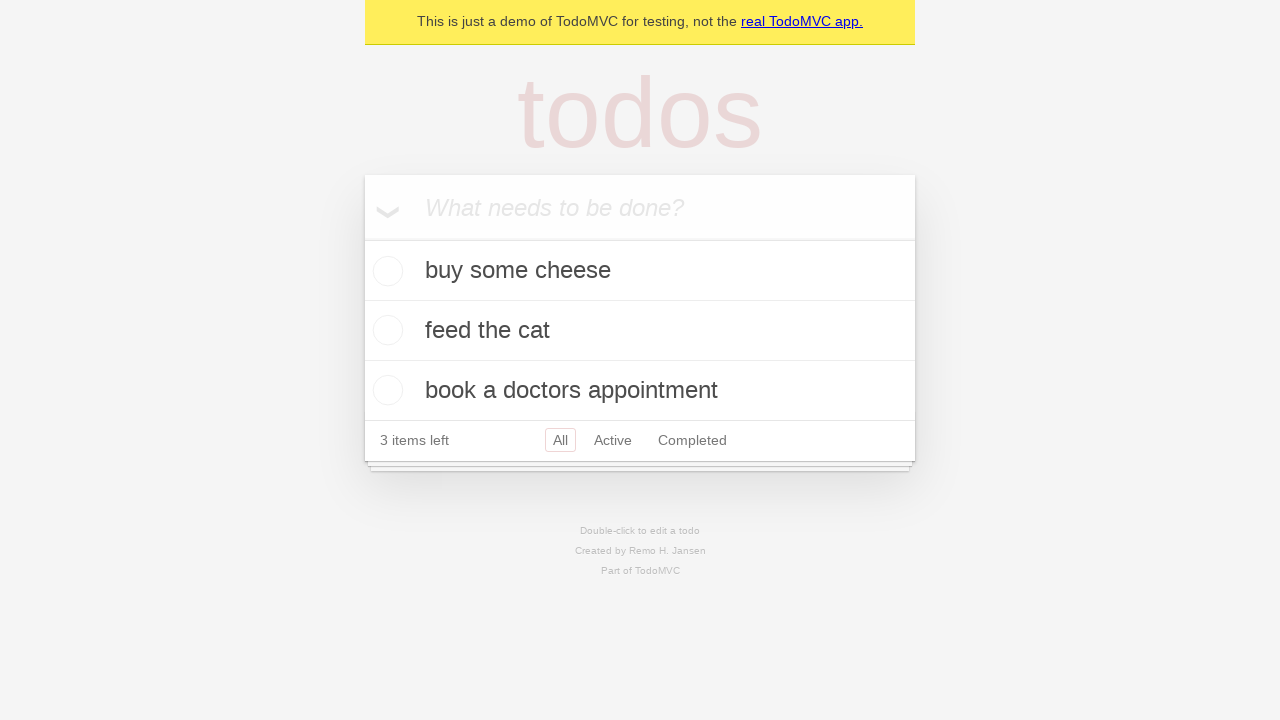

Verified all 3 todo items were created
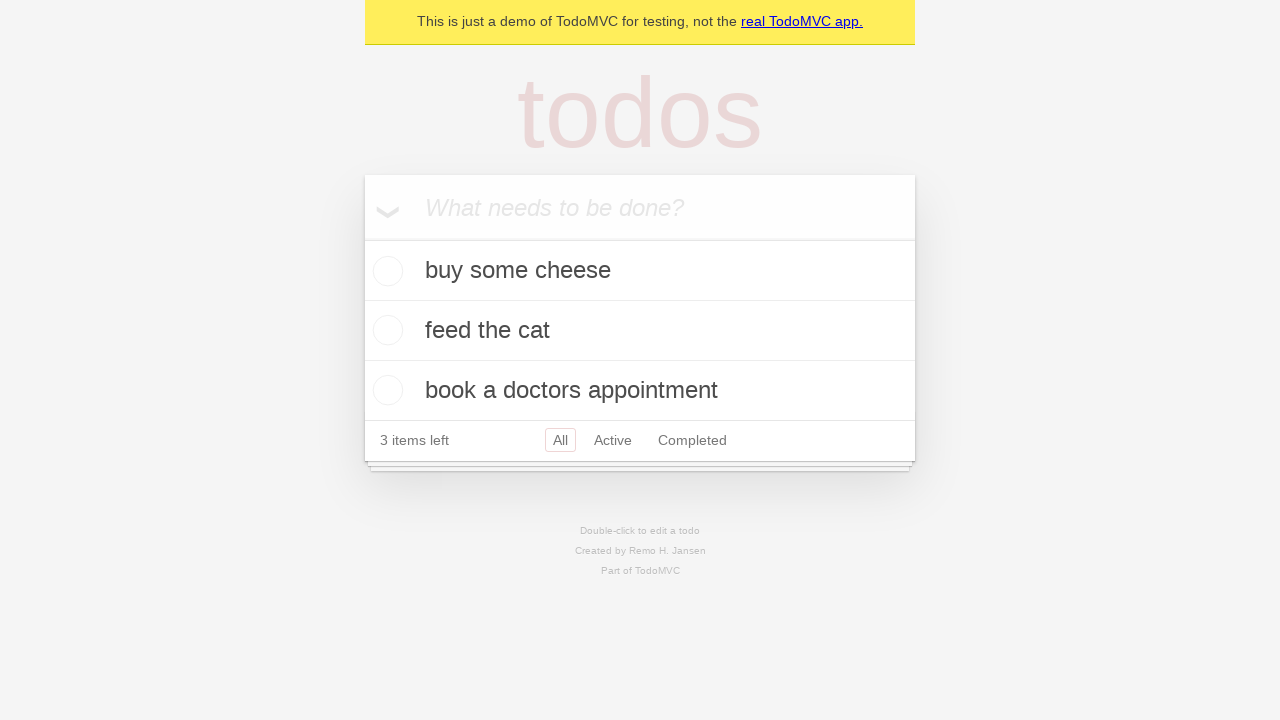

Clicked 'Mark all as complete' checkbox at (362, 238) on internal:label="Mark all as complete"i
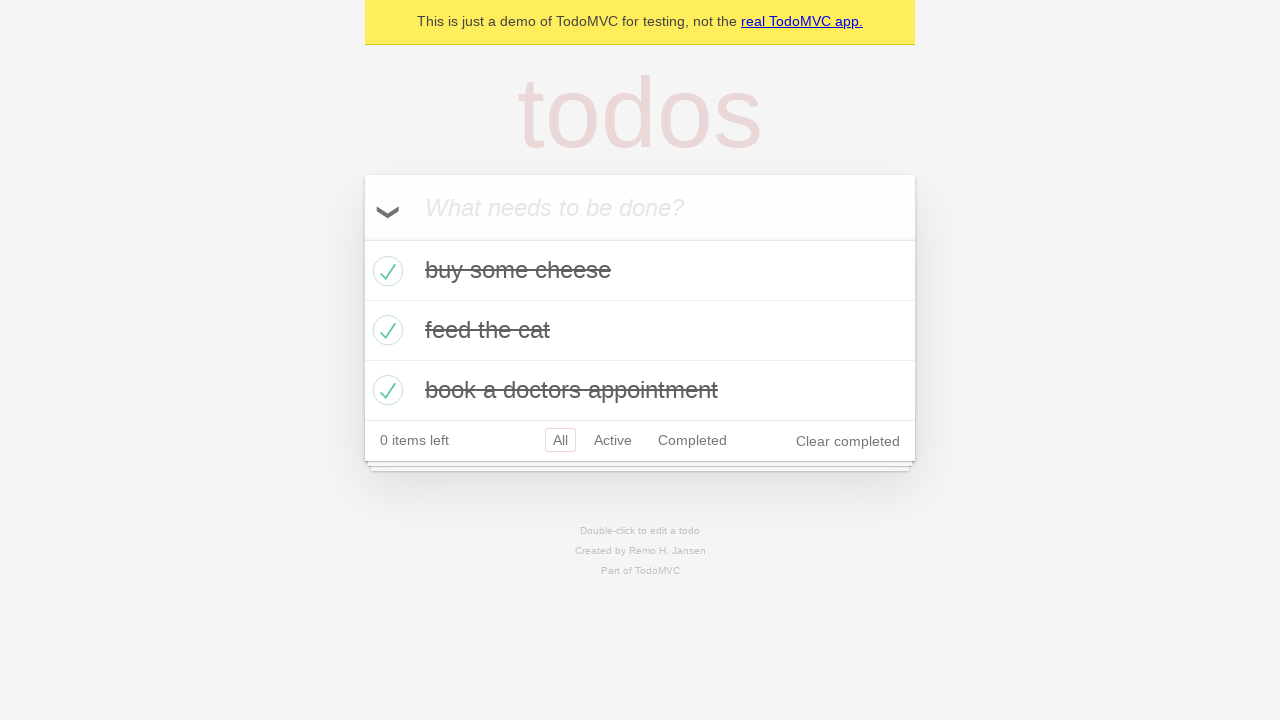

Verified all todo items are marked as completed
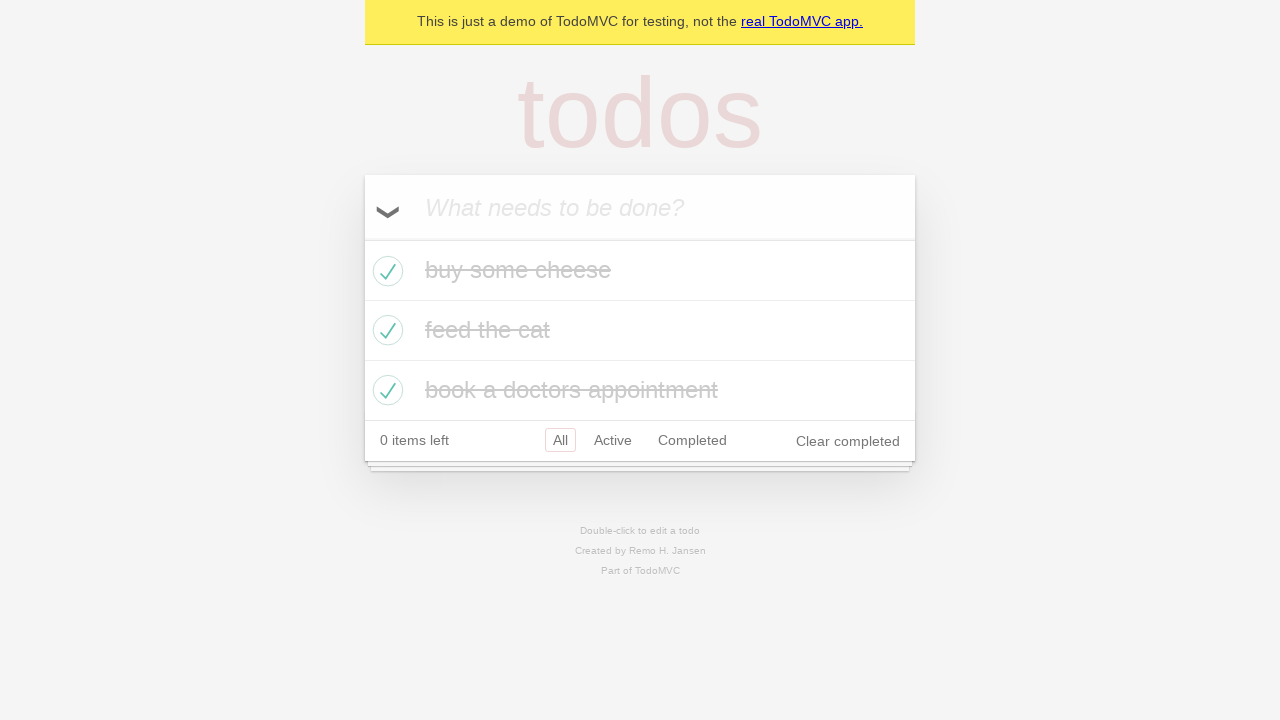

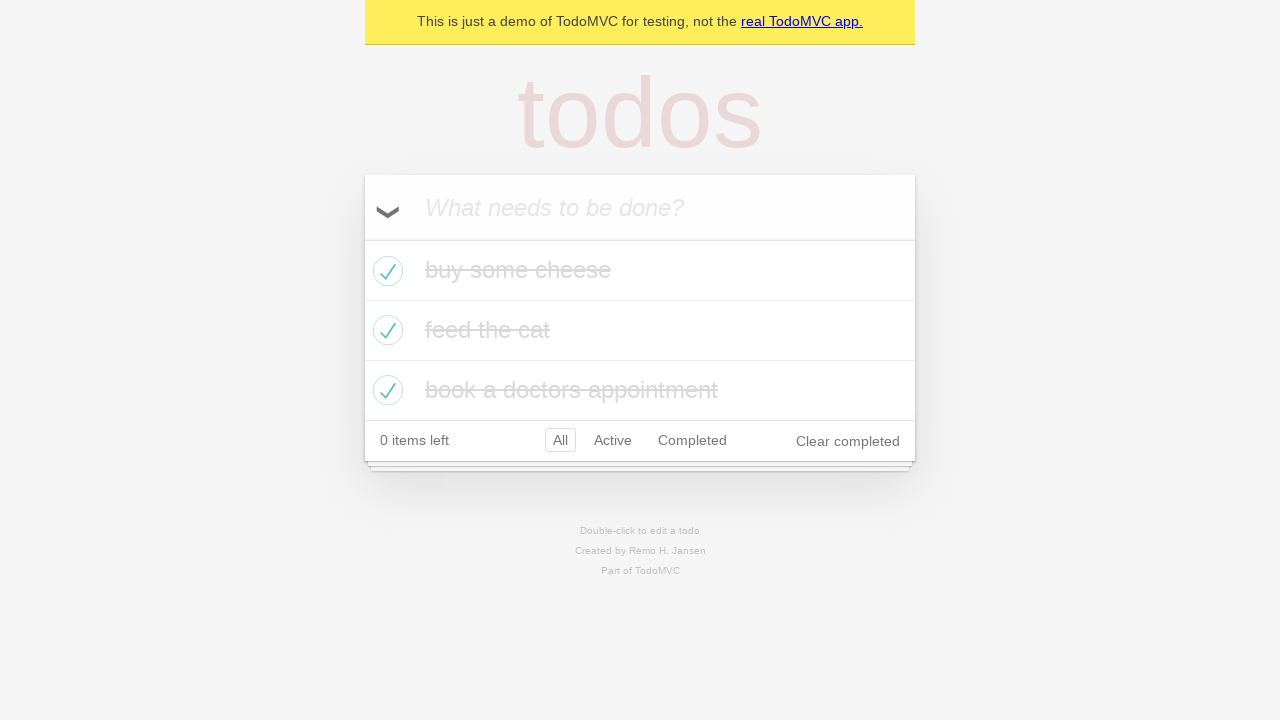